Tests calculator subtraction with negative numbers by calculating -1 - 8 and verifying the result equals -9

Starting URL: https://testpages.eviltester.com/styled/apps/calculator.html

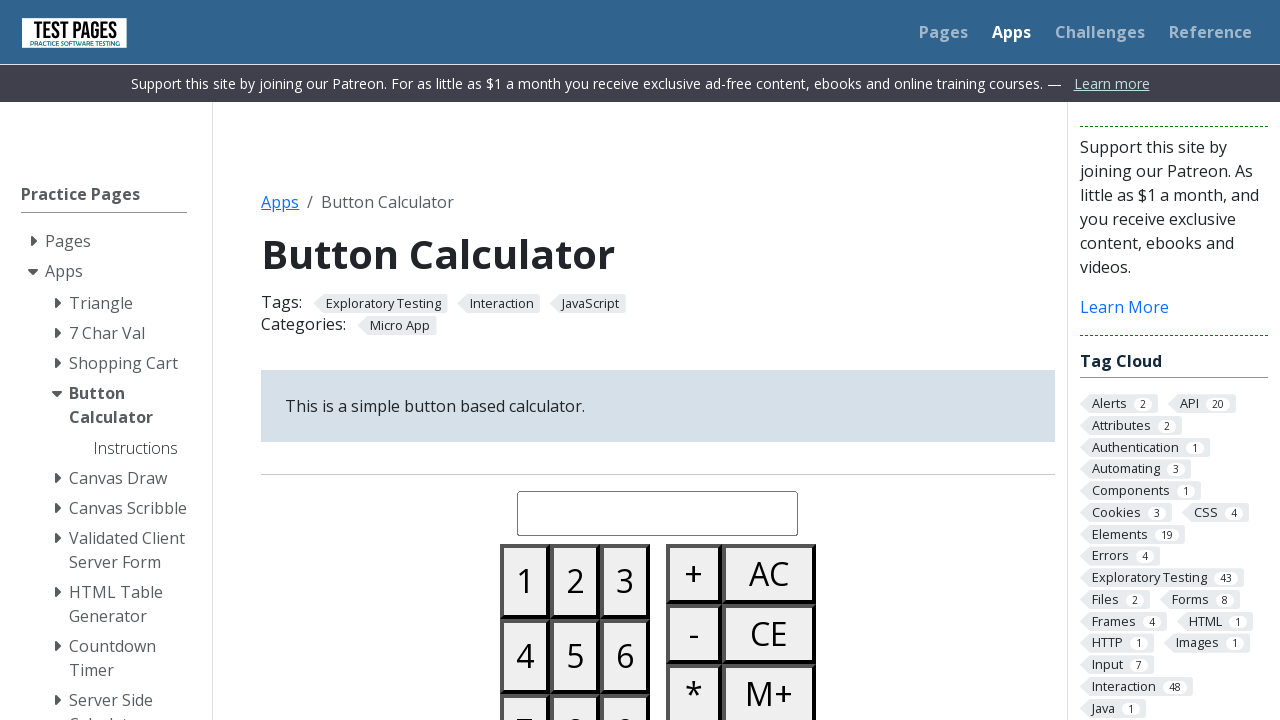

Clicked all clear button to reset calculator at (769, 574) on #buttonallclear
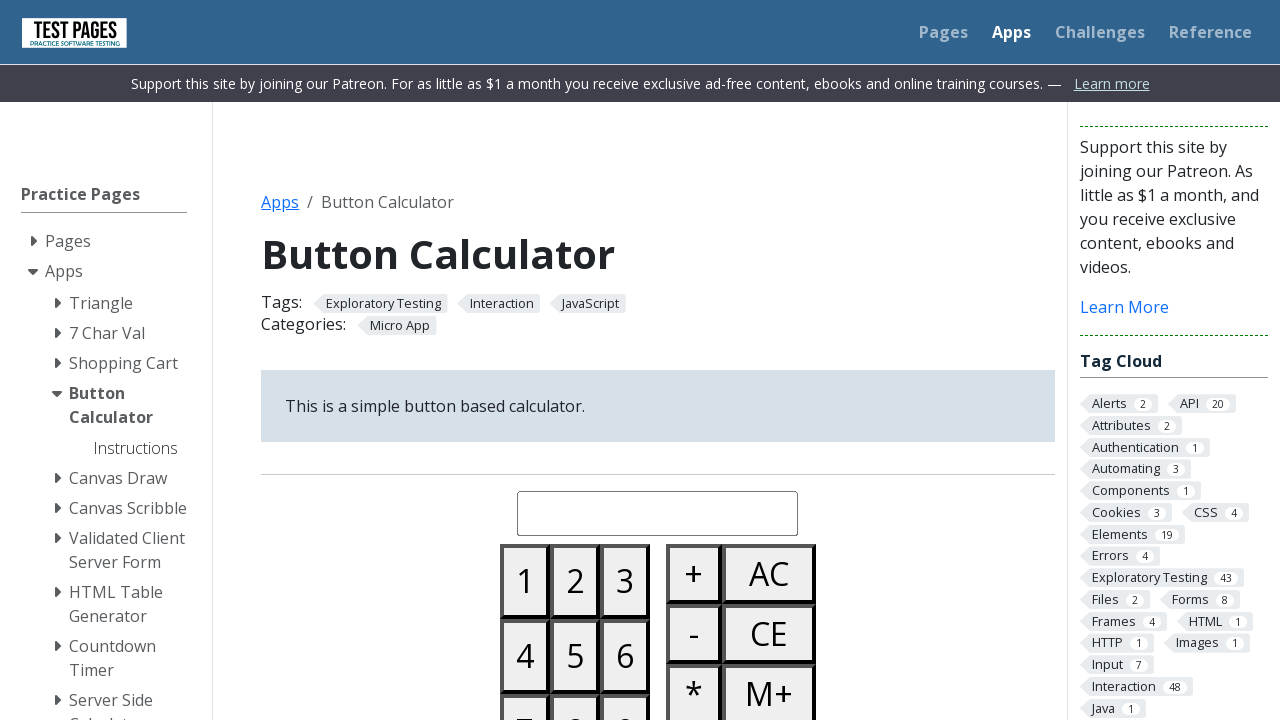

Clicked minus button to enter negative sign at (694, 634) on #buttonminus
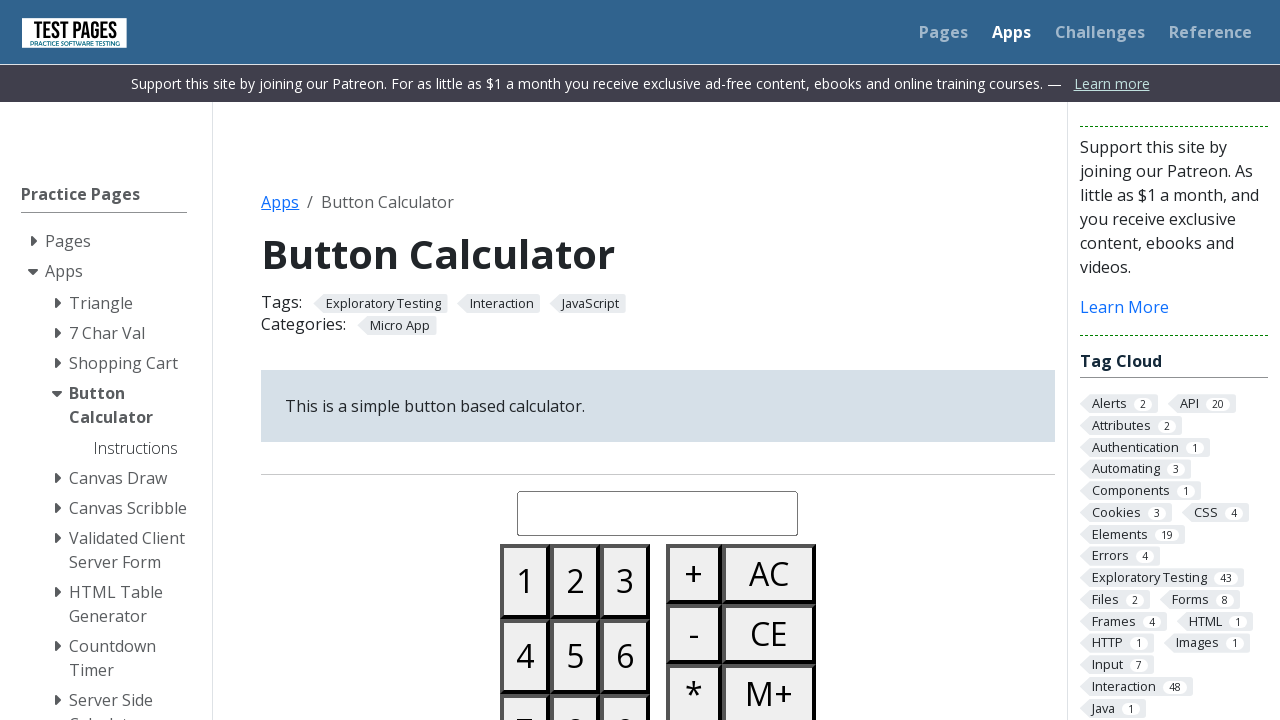

Clicked button 1 to enter first operand (-1) at (525, 581) on #button01
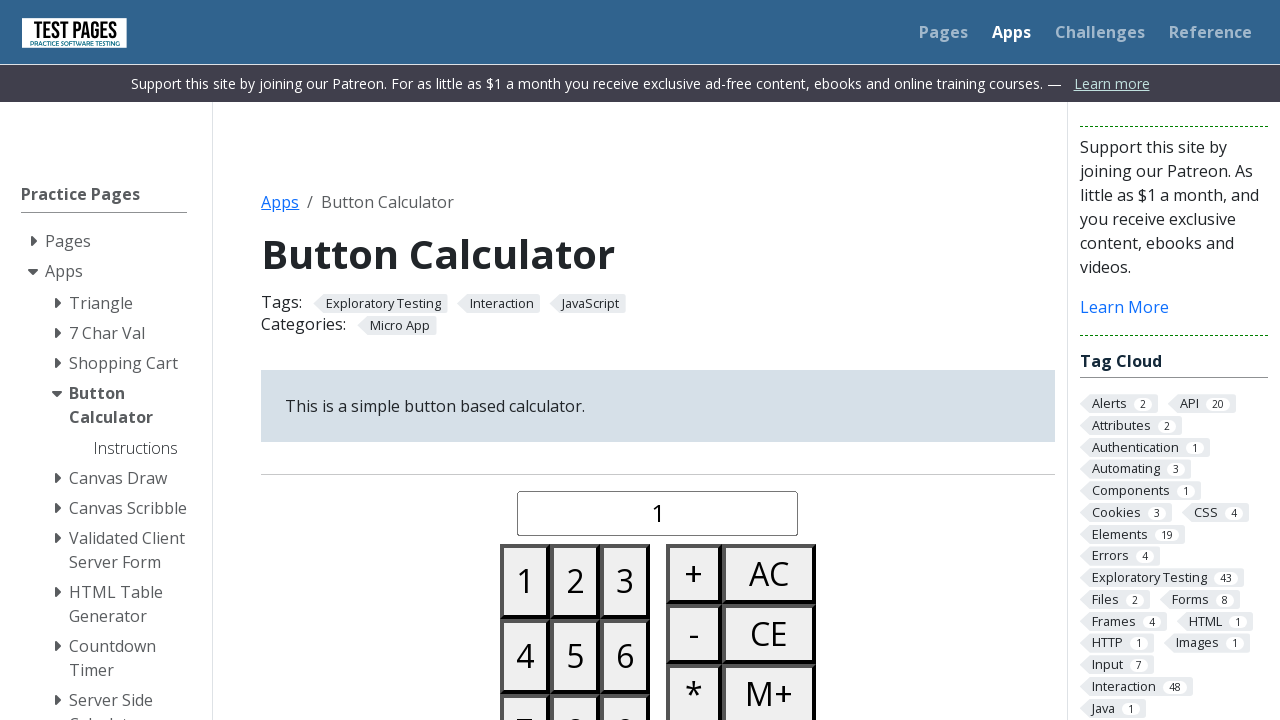

Clicked minus button for subtraction operator at (694, 634) on #buttonminus
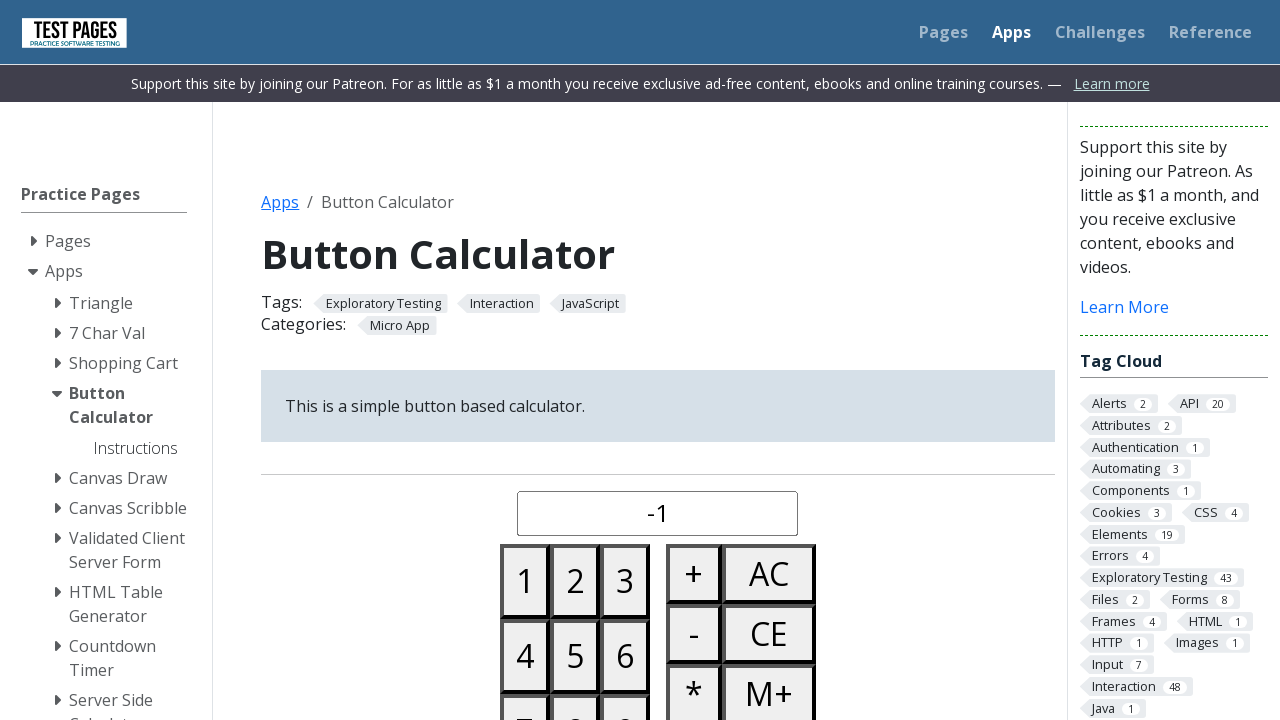

Clicked button 8 to enter second operand at (575, 683) on #button08
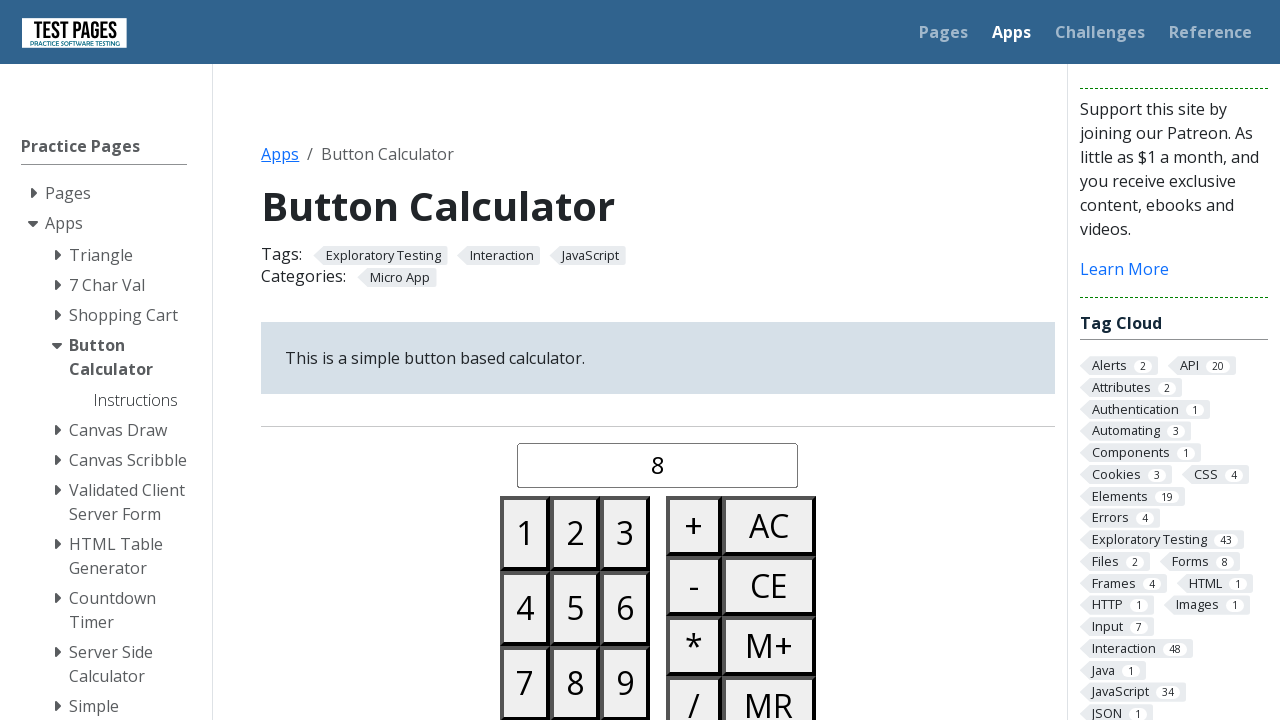

Clicked equals button to calculate -1 - 8 at (694, 360) on #buttonequals
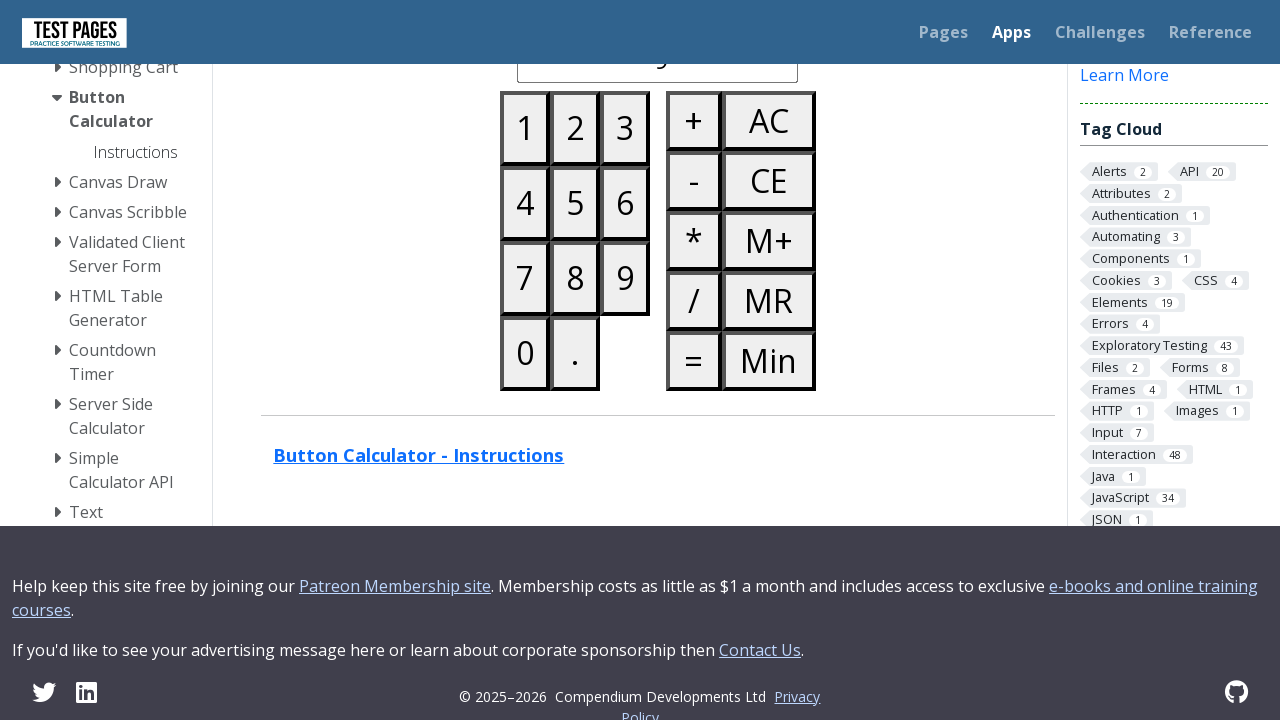

Retrieved result from display: -9
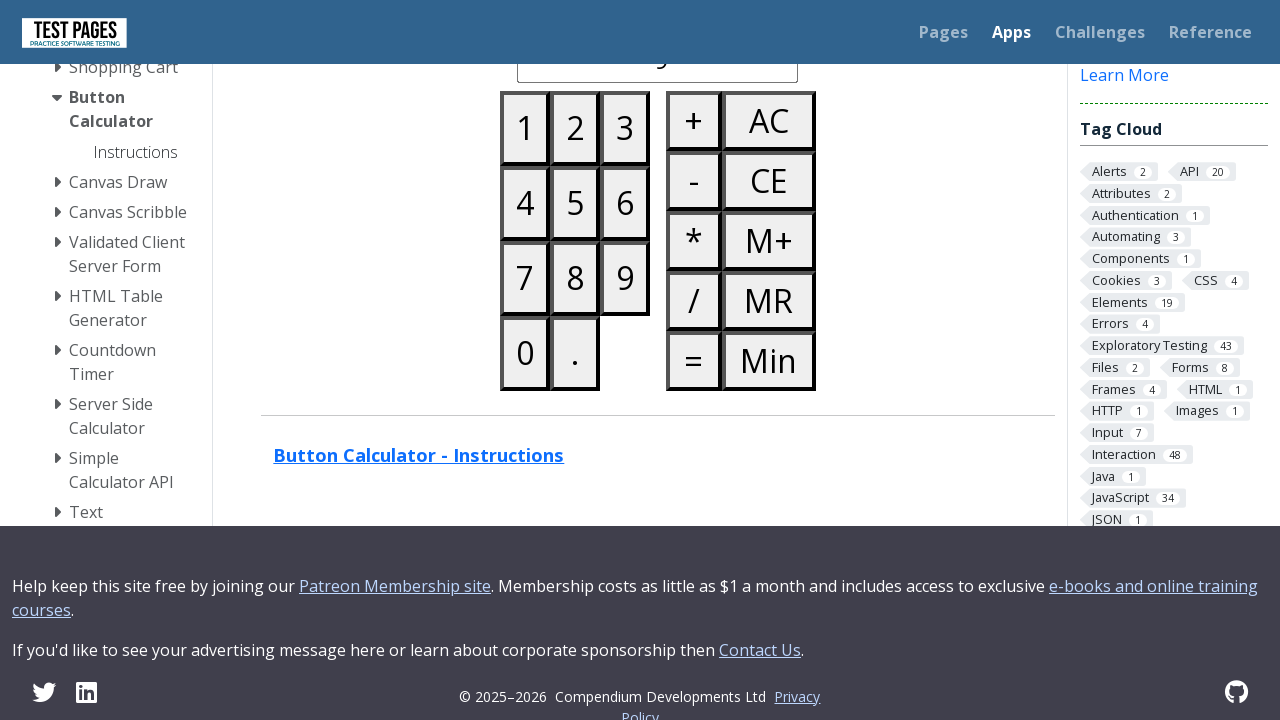

Verified that calculator result equals -9
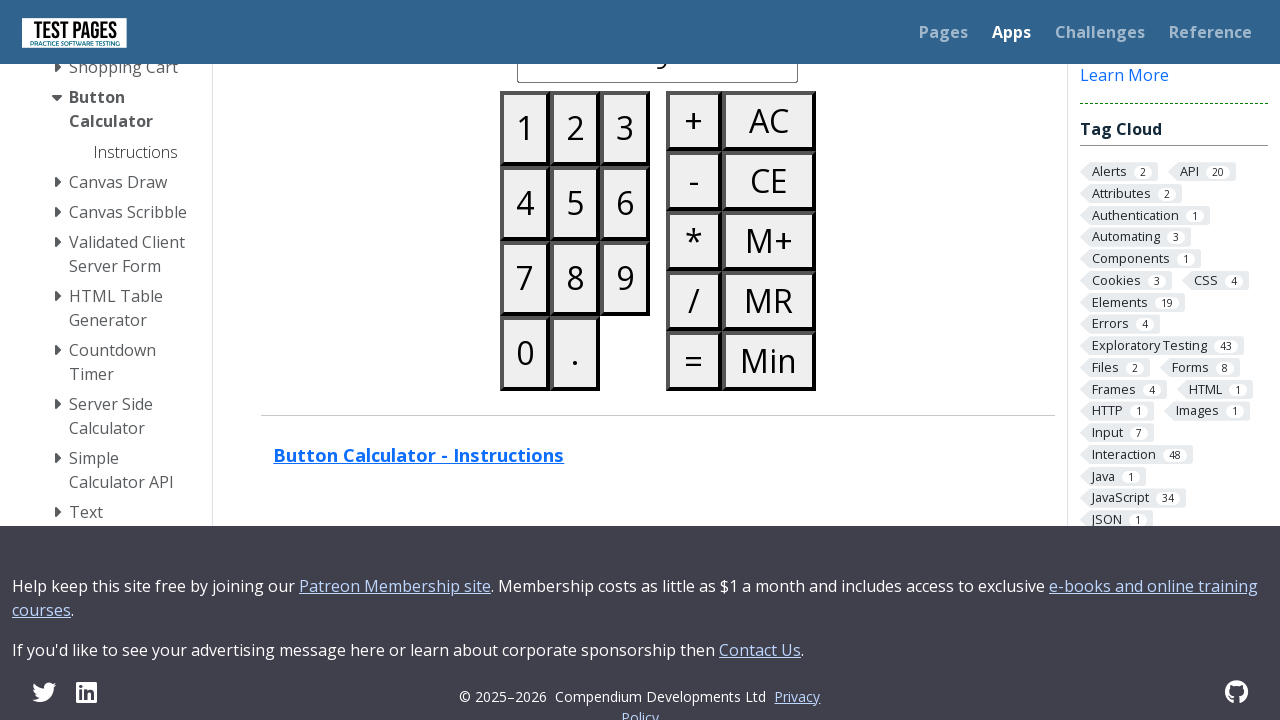

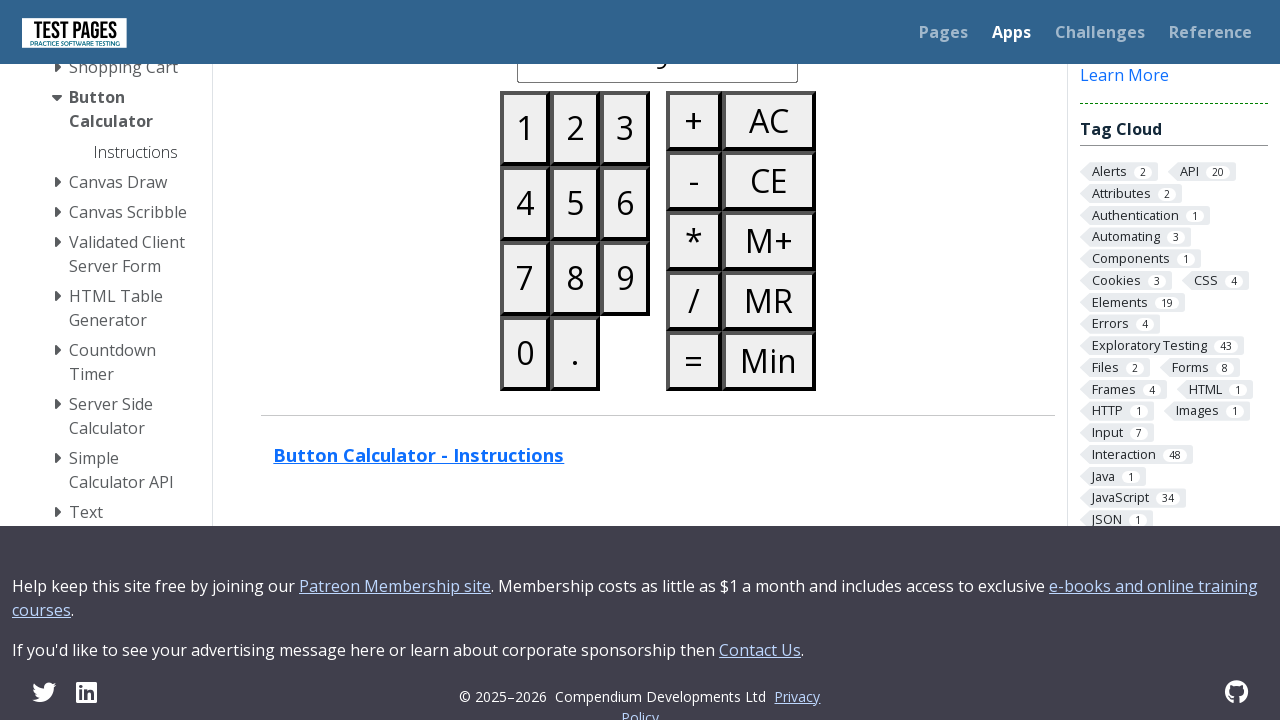